Opens the introduction page of Fu Jen University's Information Management graduate student system and verifies the page title and header content

Starting URL: https://fju-benwu.github.io/agile2025/intro

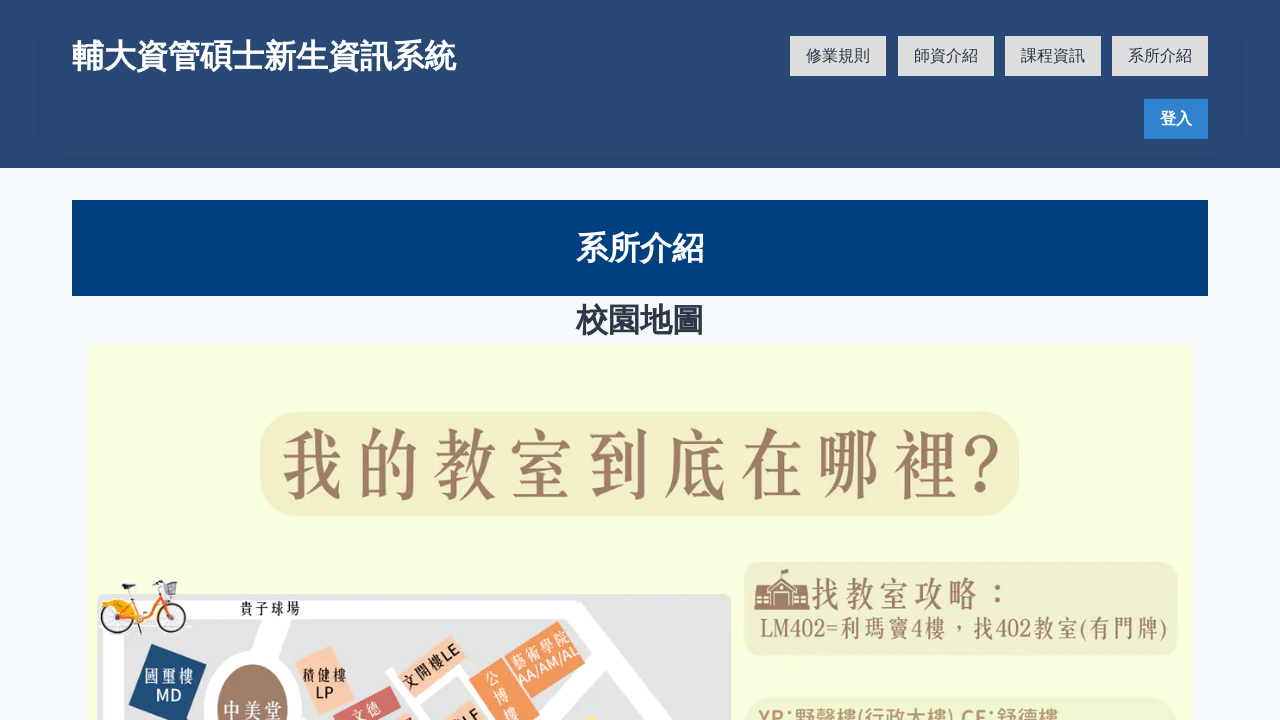

Verified page title is '輔大資管碩士新生資訊系統'
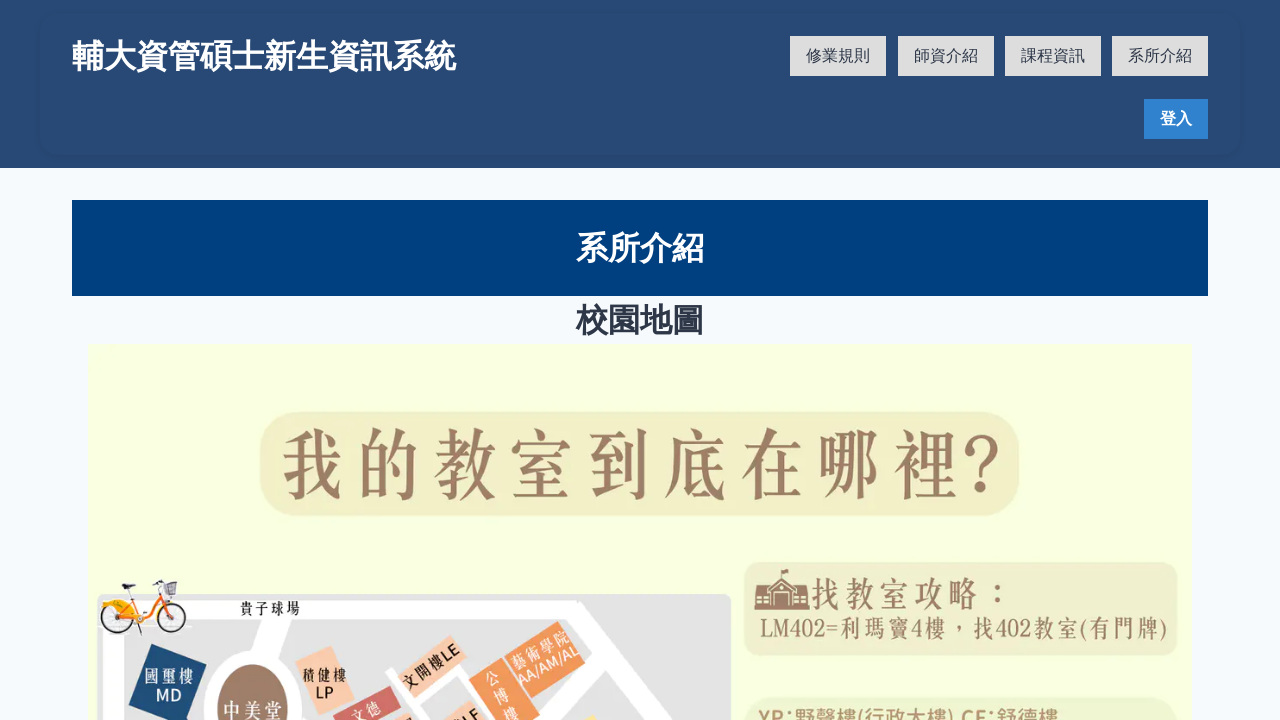

Header element loaded and ready
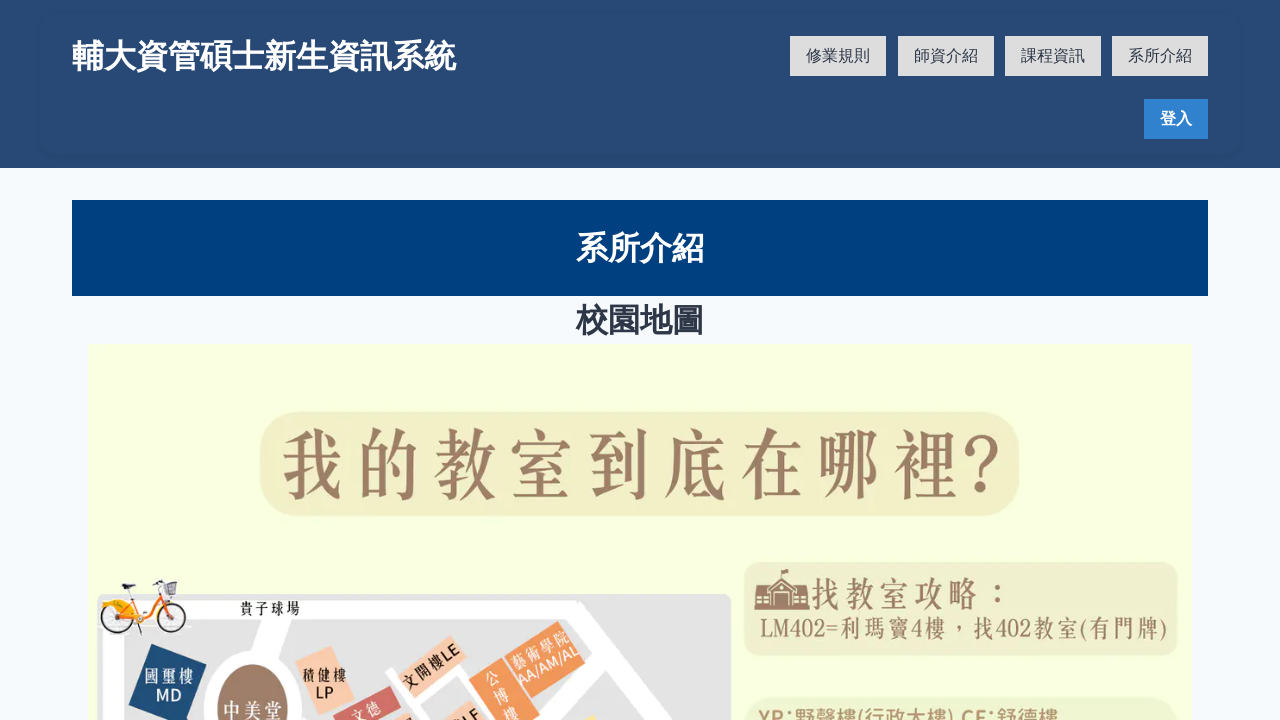

Verified header text is '系所介紹'
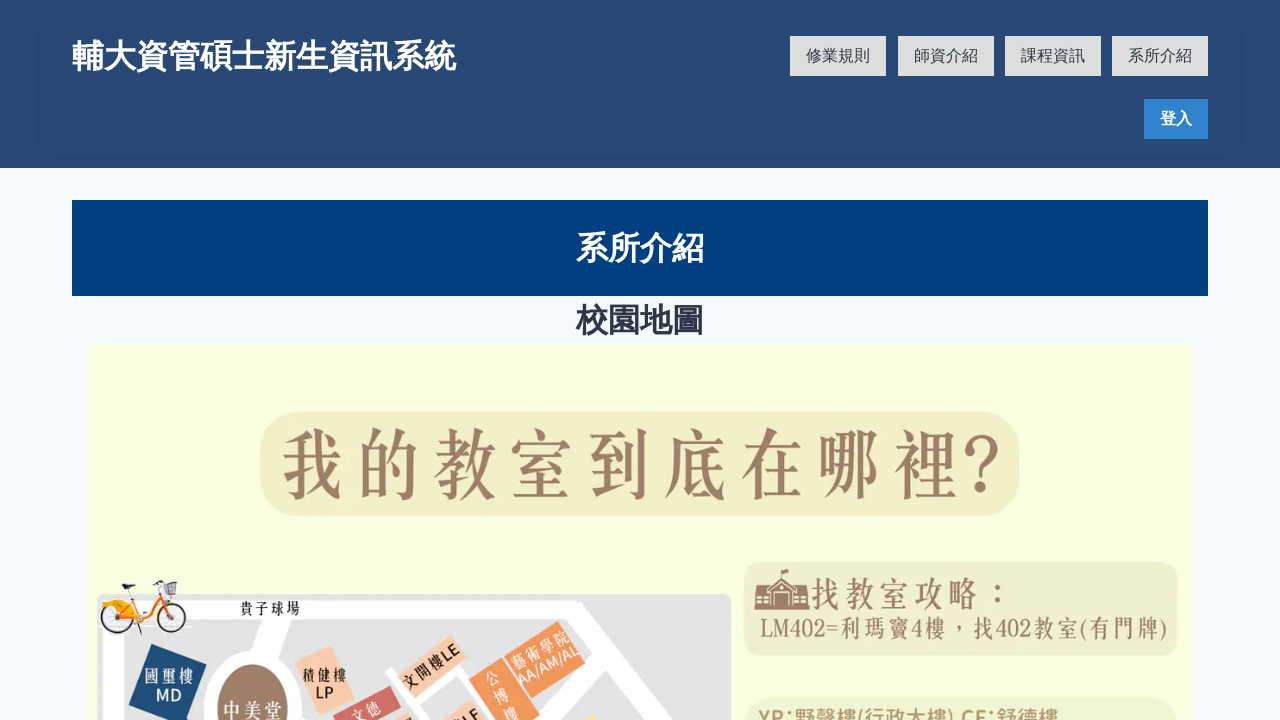

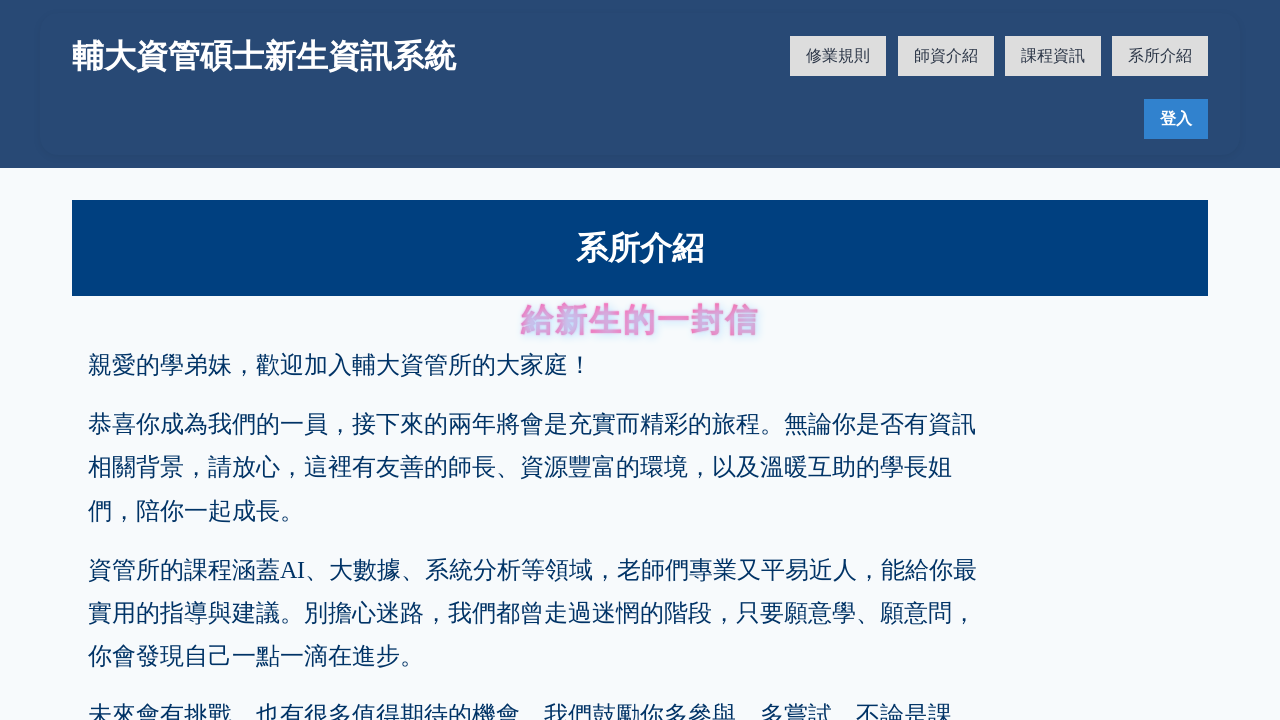